Fills a text box form with username and email fields

Starting URL: https://demoqa.com/text-box

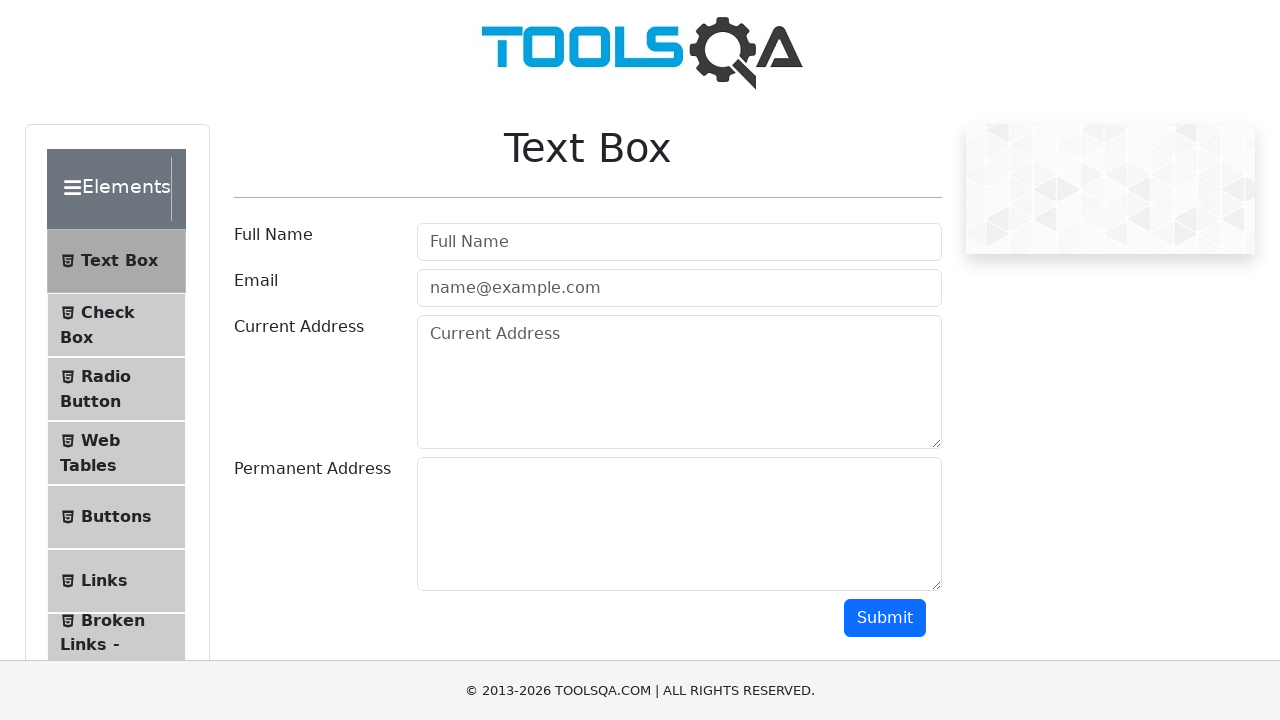

Filled username field with 'Karim' on #userName
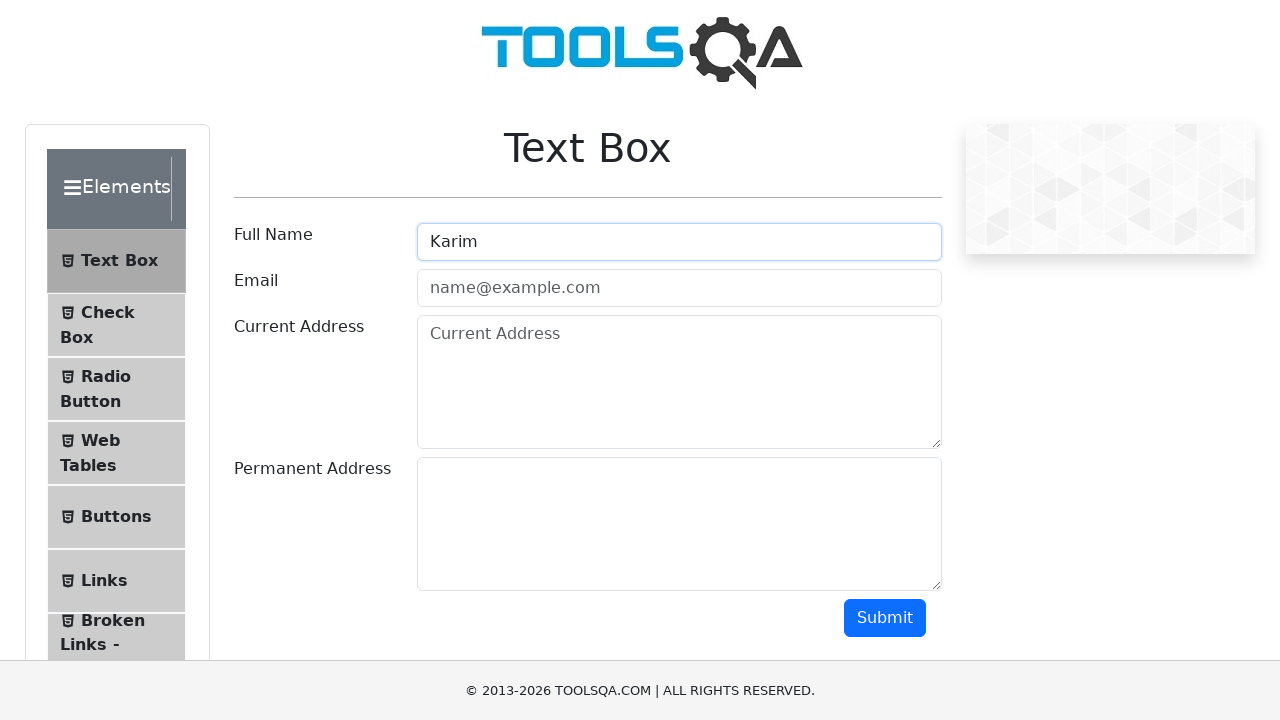

Filled email field with 'karim@test.com' on #userEmail
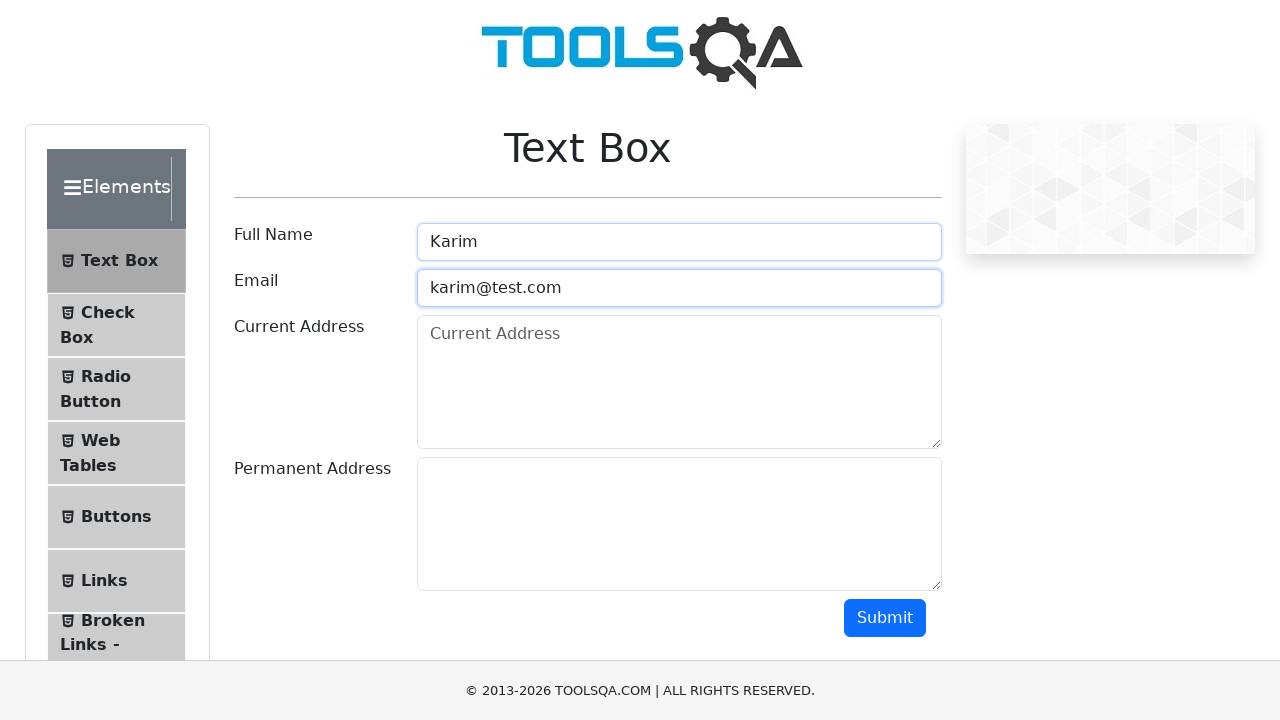

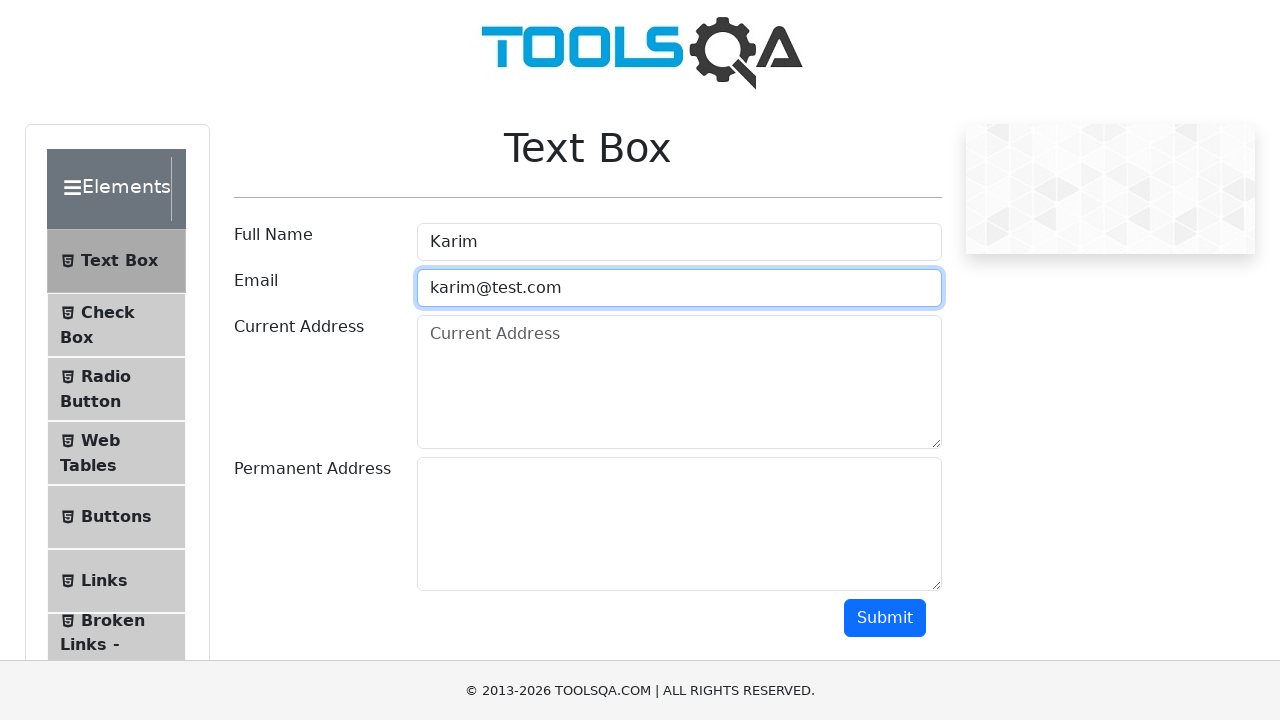